Tests price range slider functionality by dragging two slider handles to adjust the price range - moving the first handle to the right and the second handle to the left.

Starting URL: http://talkerscode.com/webtricks/demo/demo_price-range-slider-using-jquery-css-and-php.php

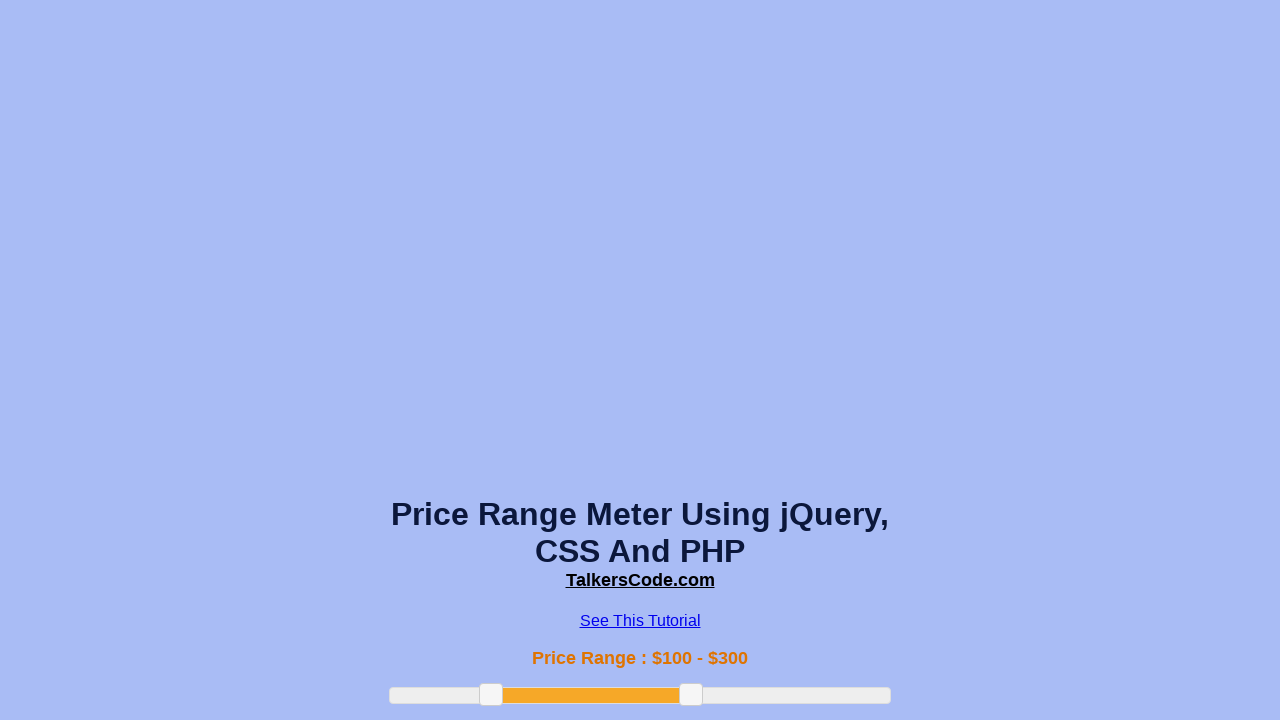

Waited for slider handles to be visible
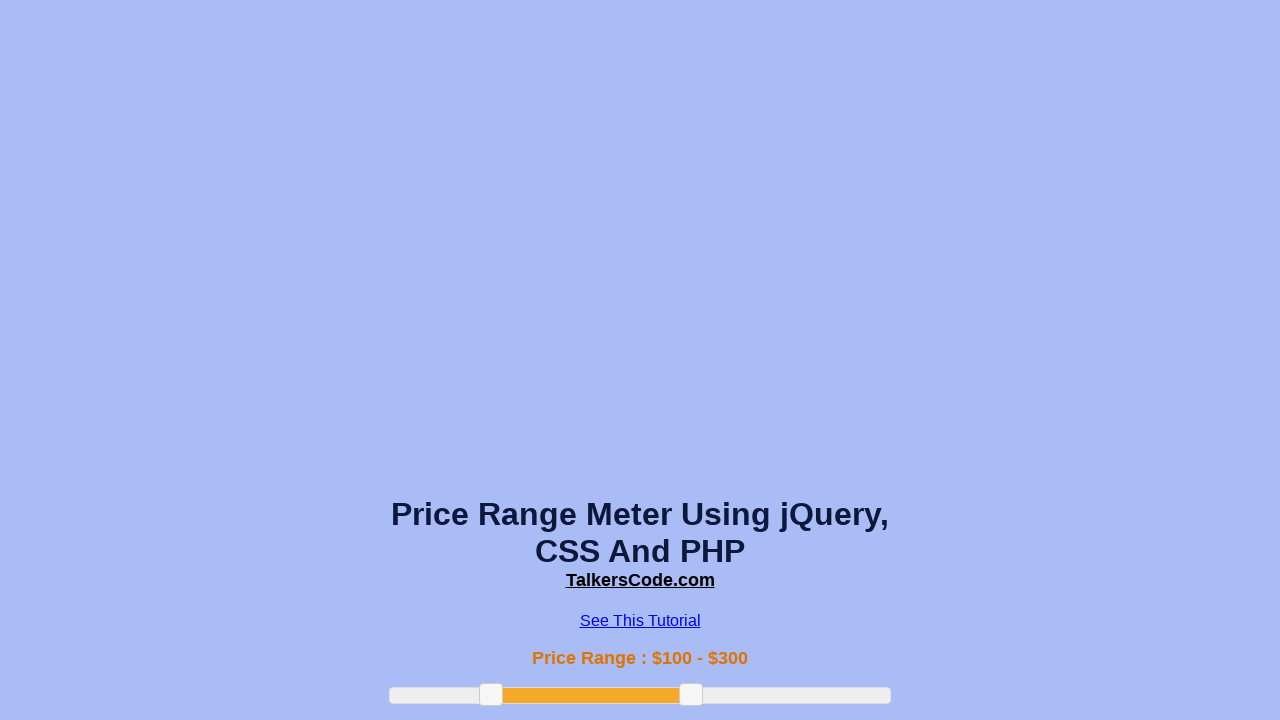

Located first slider handle
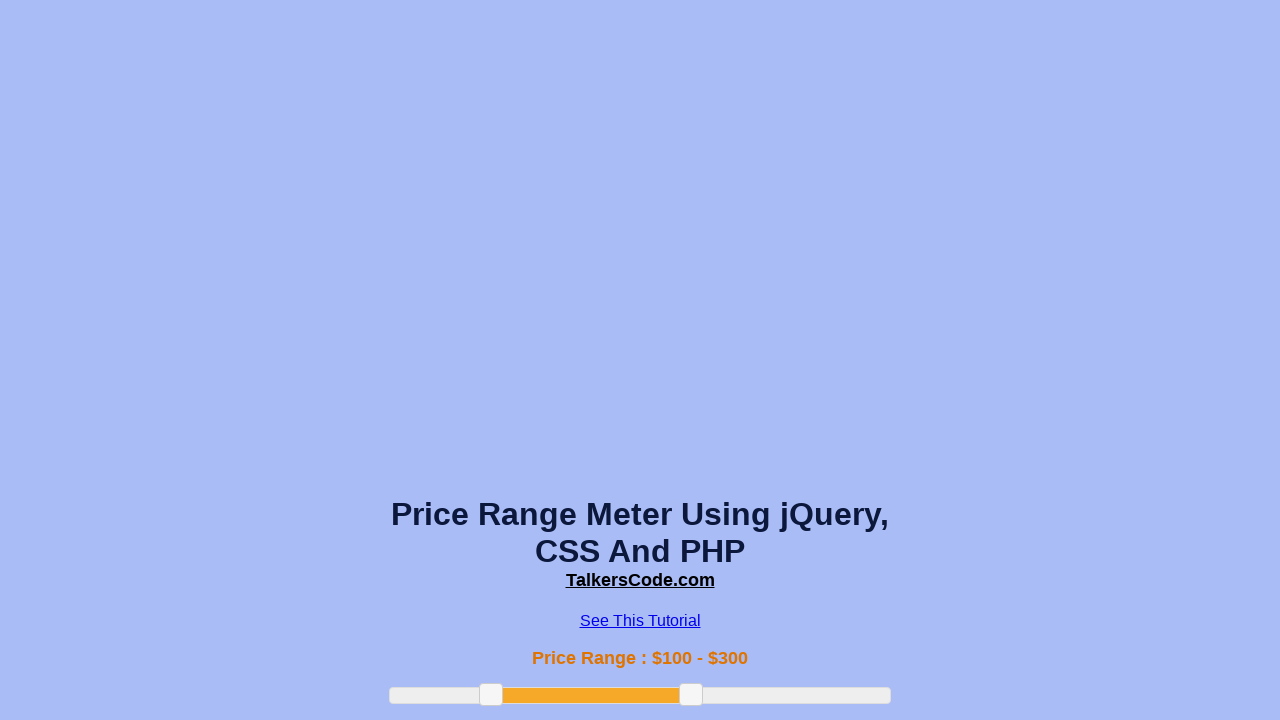

Retrieved bounding box of first slider handle
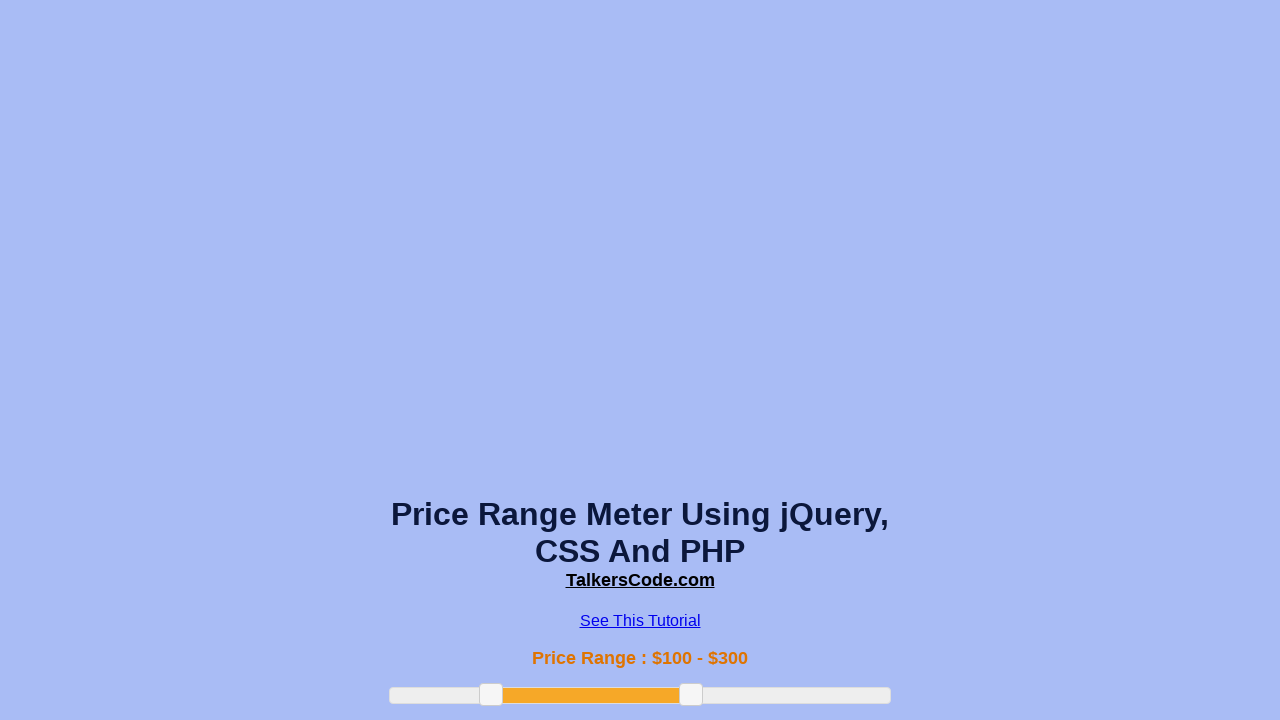

Moved mouse to center of first slider handle at (491, 695)
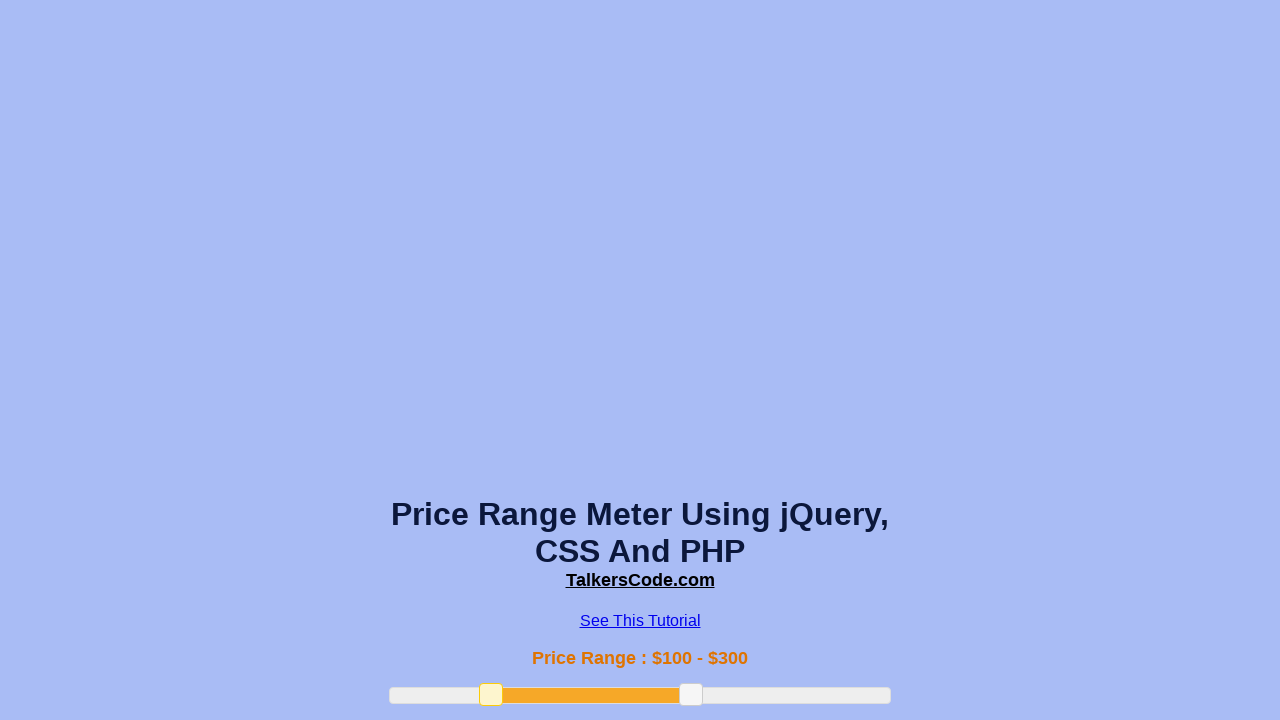

Pressed mouse button down on first slider handle at (491, 695)
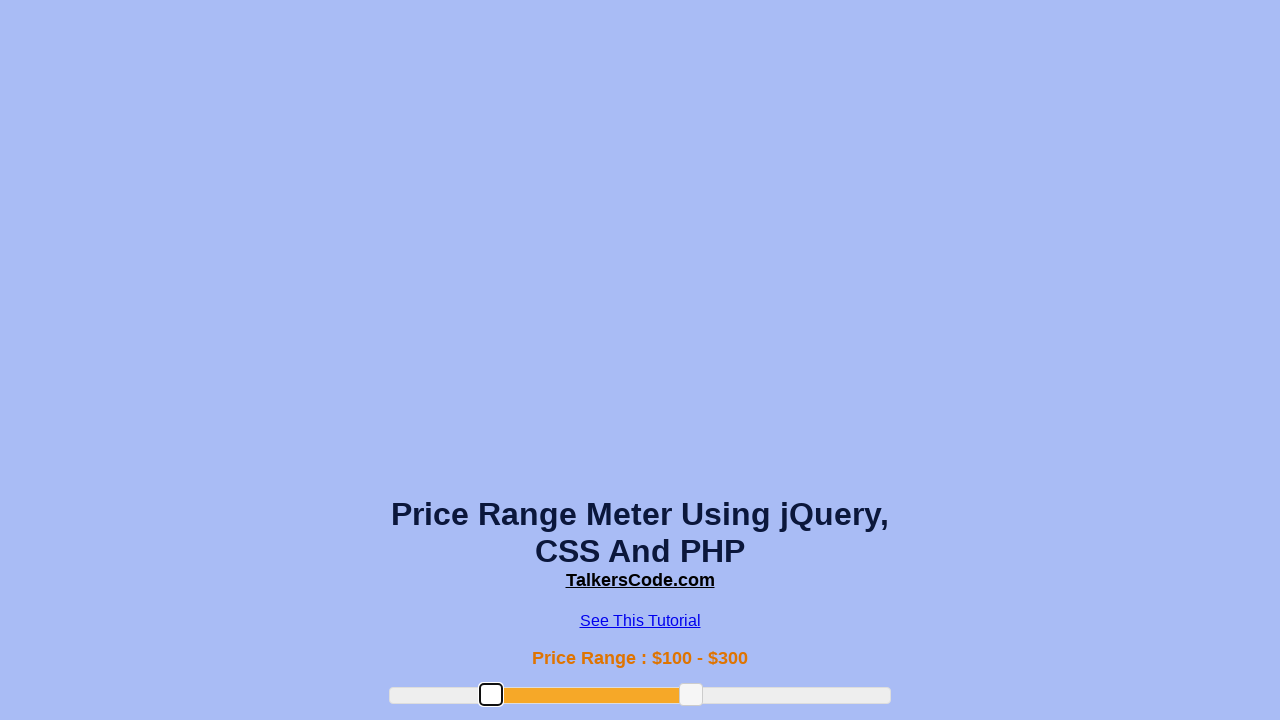

Dragged first slider handle 500px to the right at (991, 695)
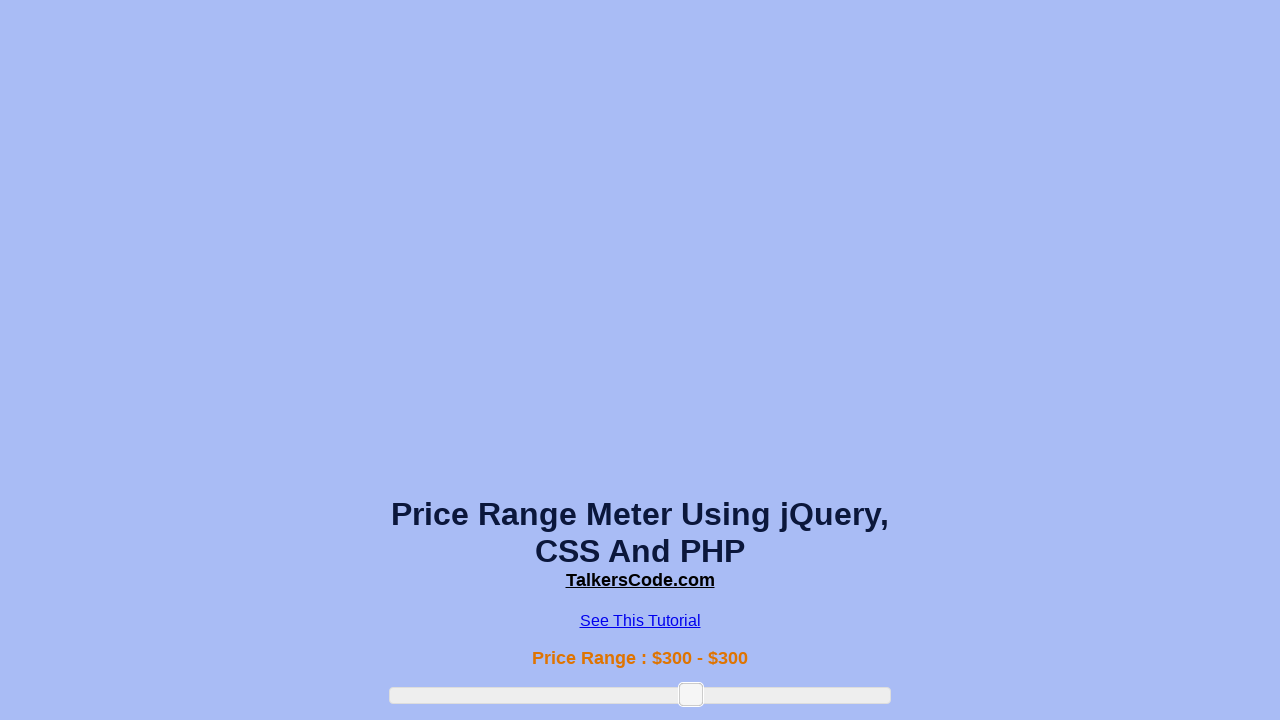

Released mouse button - first slider handle drag completed at (991, 695)
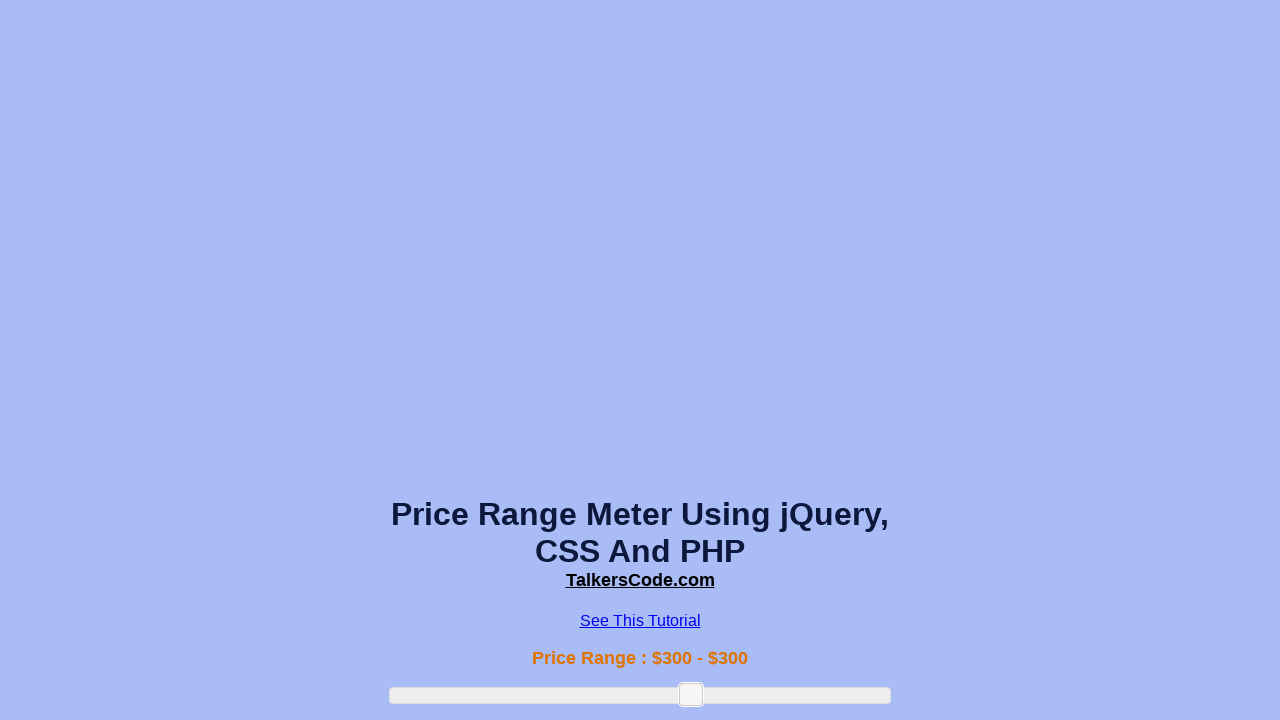

Located second slider handle
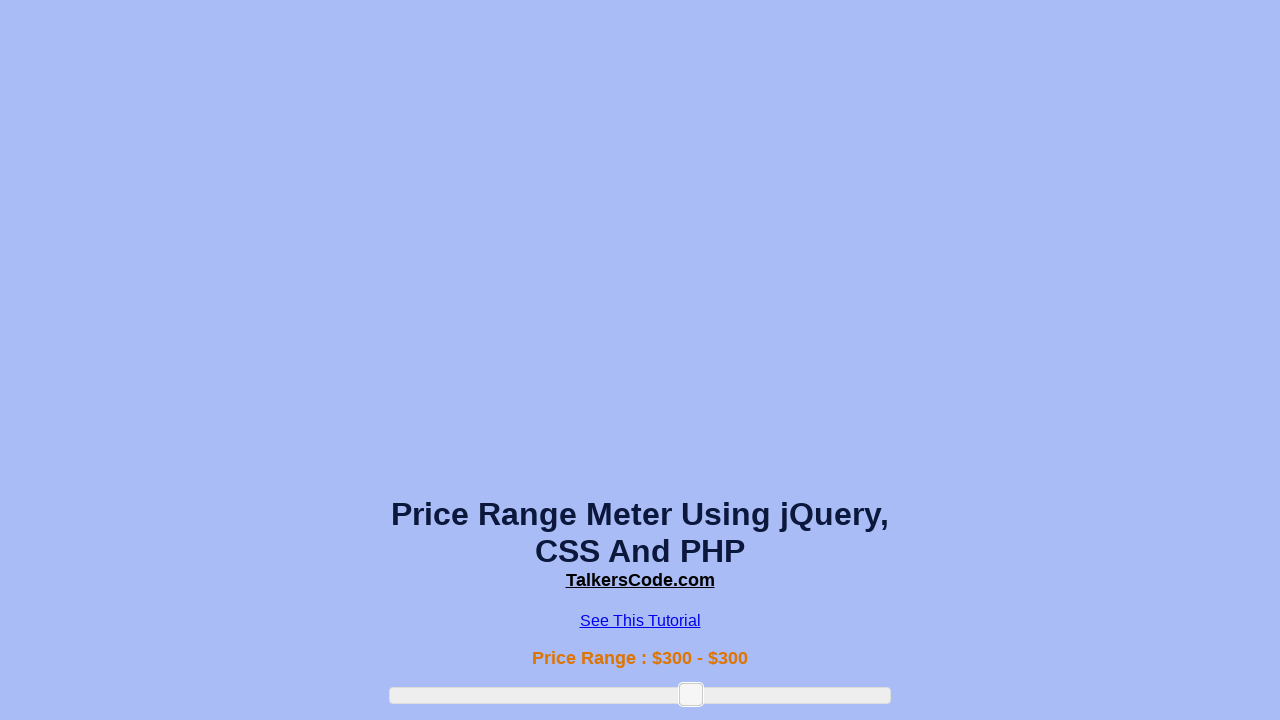

Retrieved bounding box of second slider handle
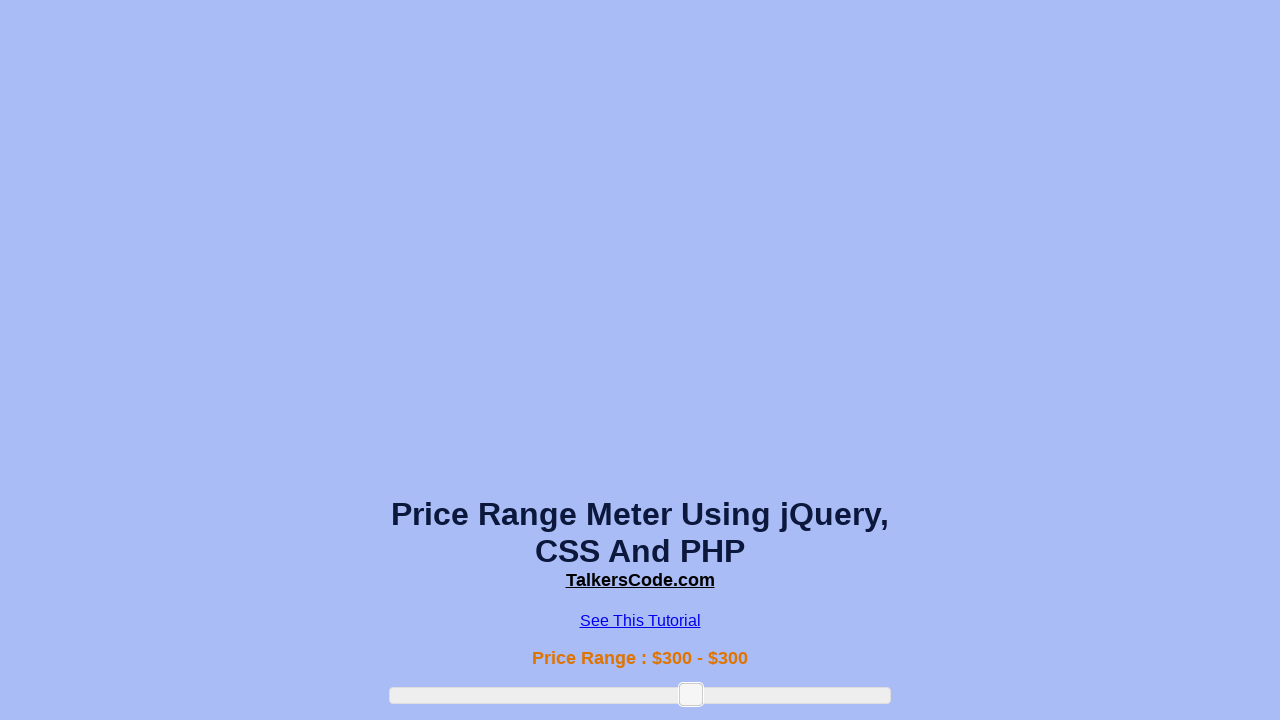

Moved mouse to center of second slider handle at (691, 695)
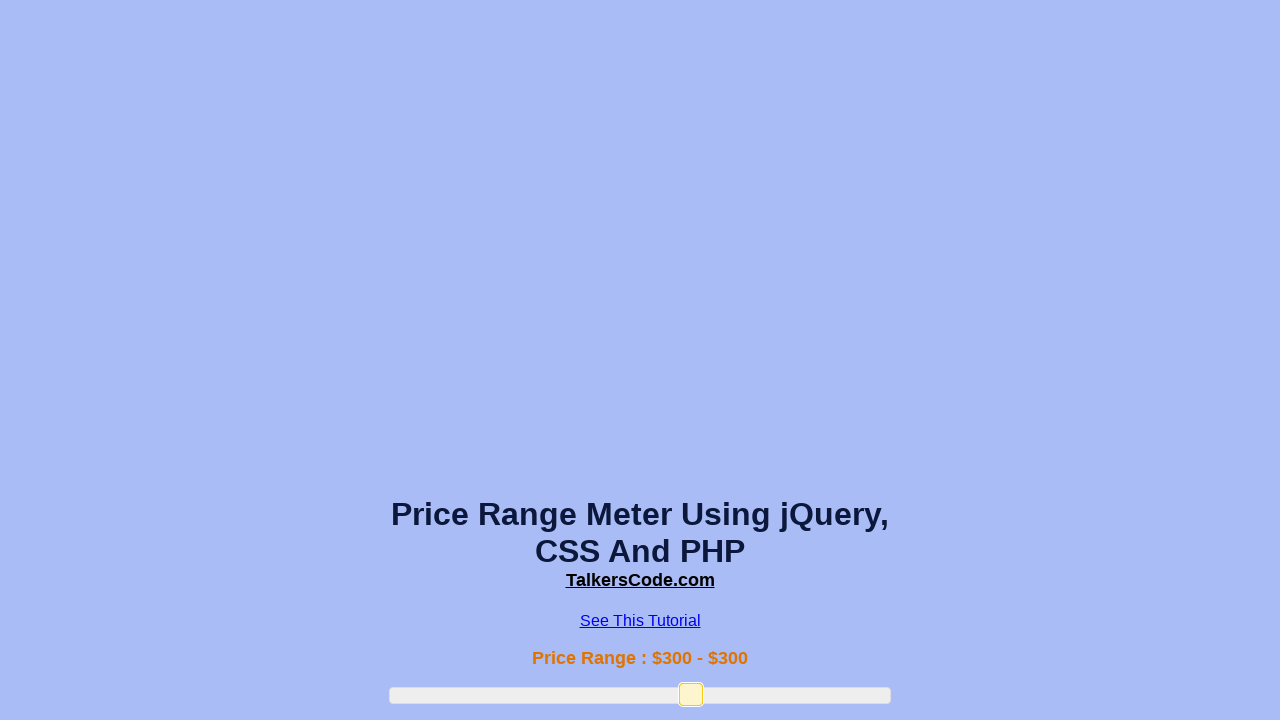

Pressed mouse button down on second slider handle at (691, 695)
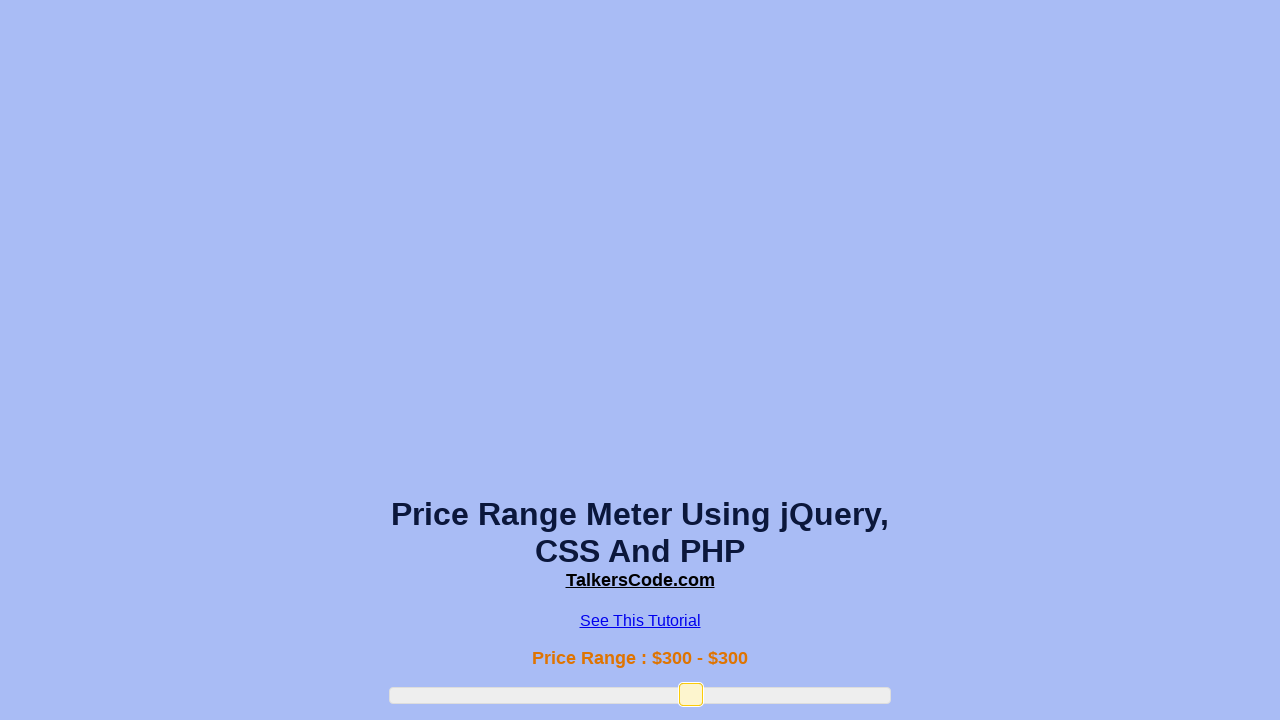

Dragged second slider handle 150px to the left at (541, 695)
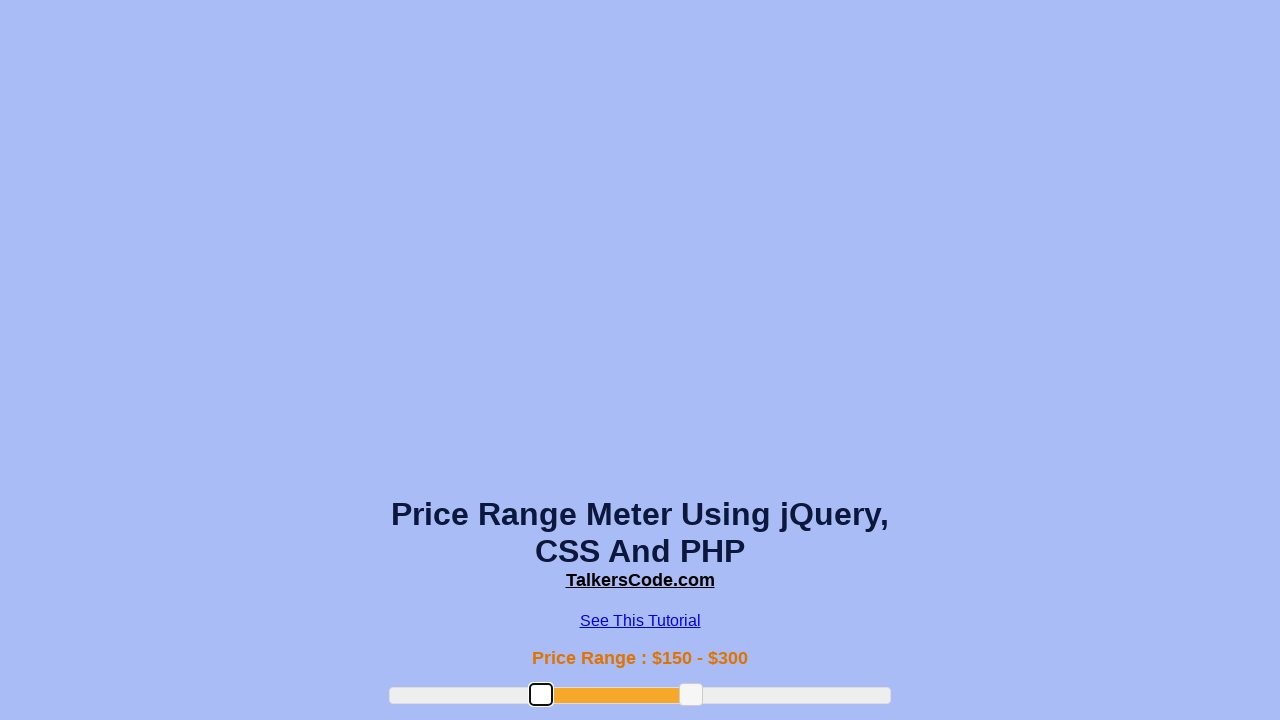

Released mouse button - second slider handle drag completed at (541, 695)
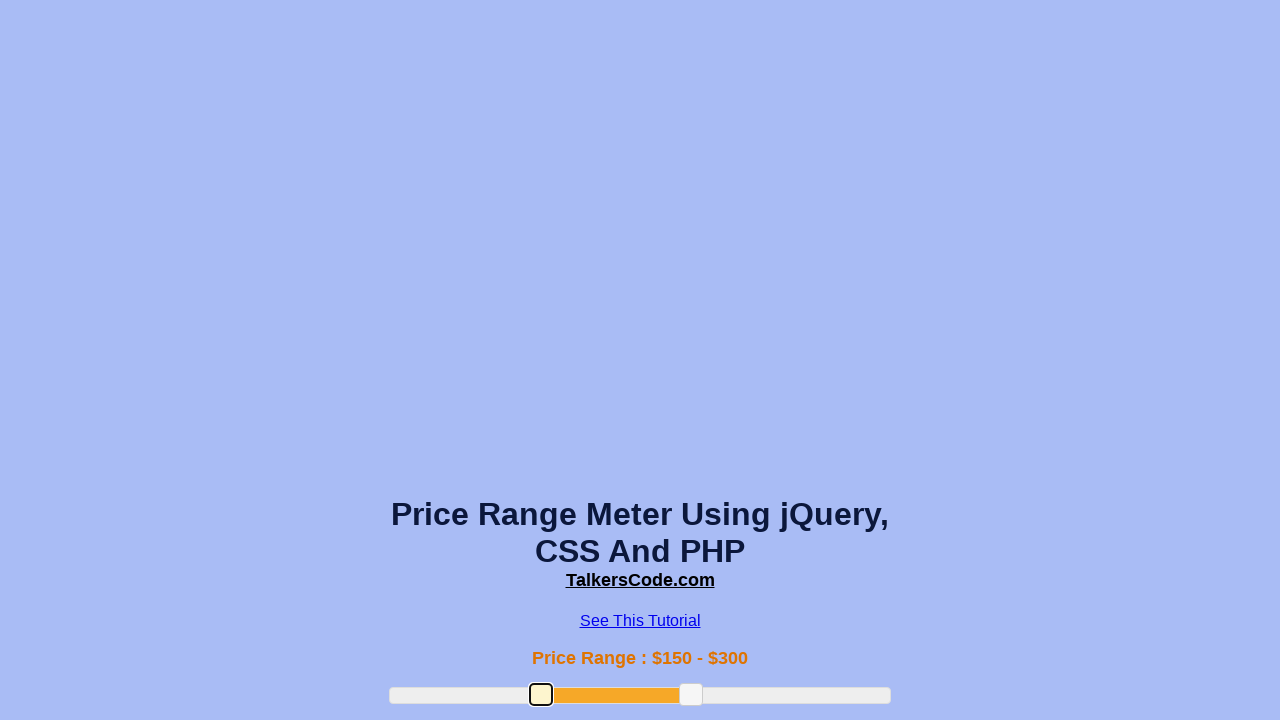

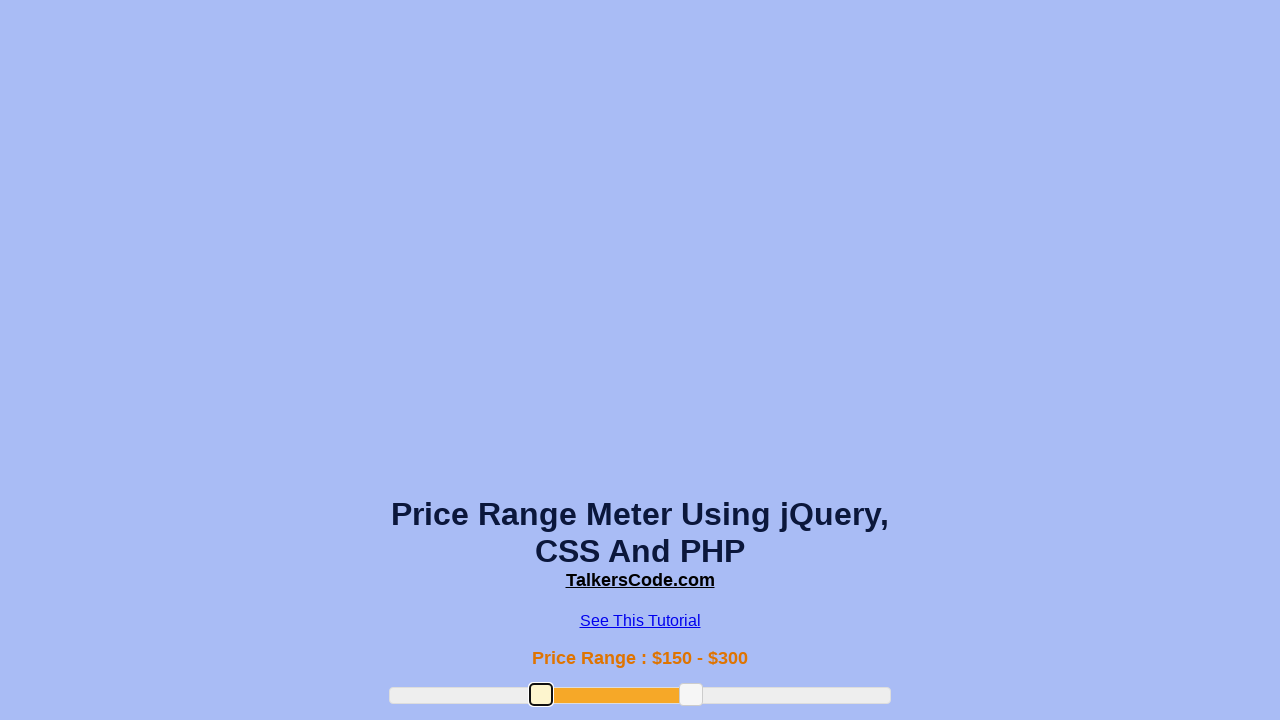